Navigates to the Marshalls homepage and clicks on the FAQs link to verify the FAQ page opens

Starting URL: https://marshalls.com/us/store/index.jsp

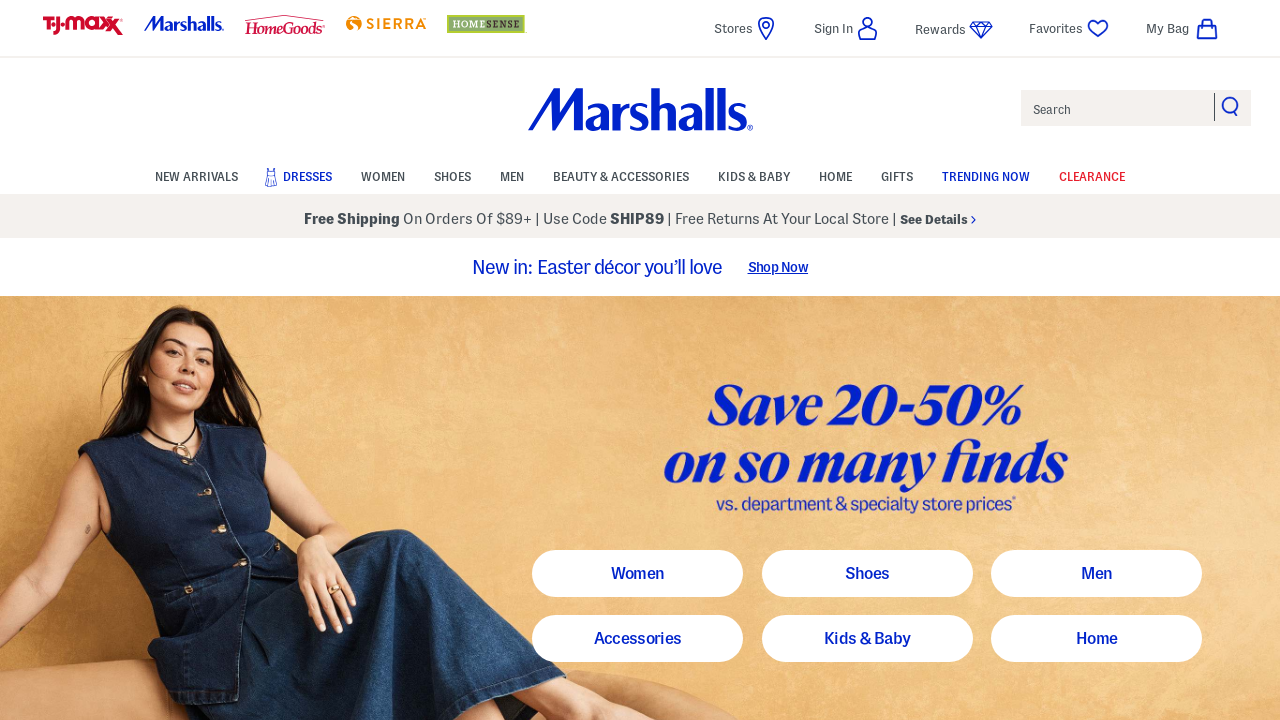

Clicked on the FAQs link at (154, 360) on text=FAQs
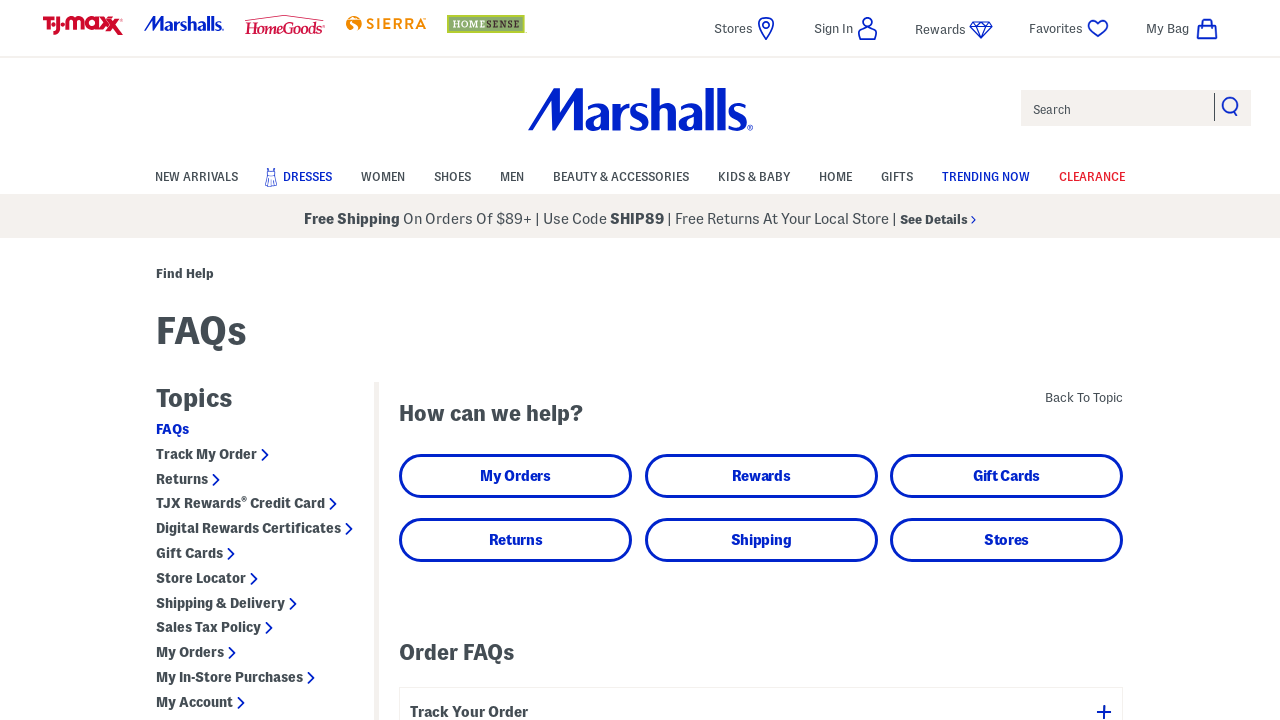

FAQ page loaded and DOM content rendered
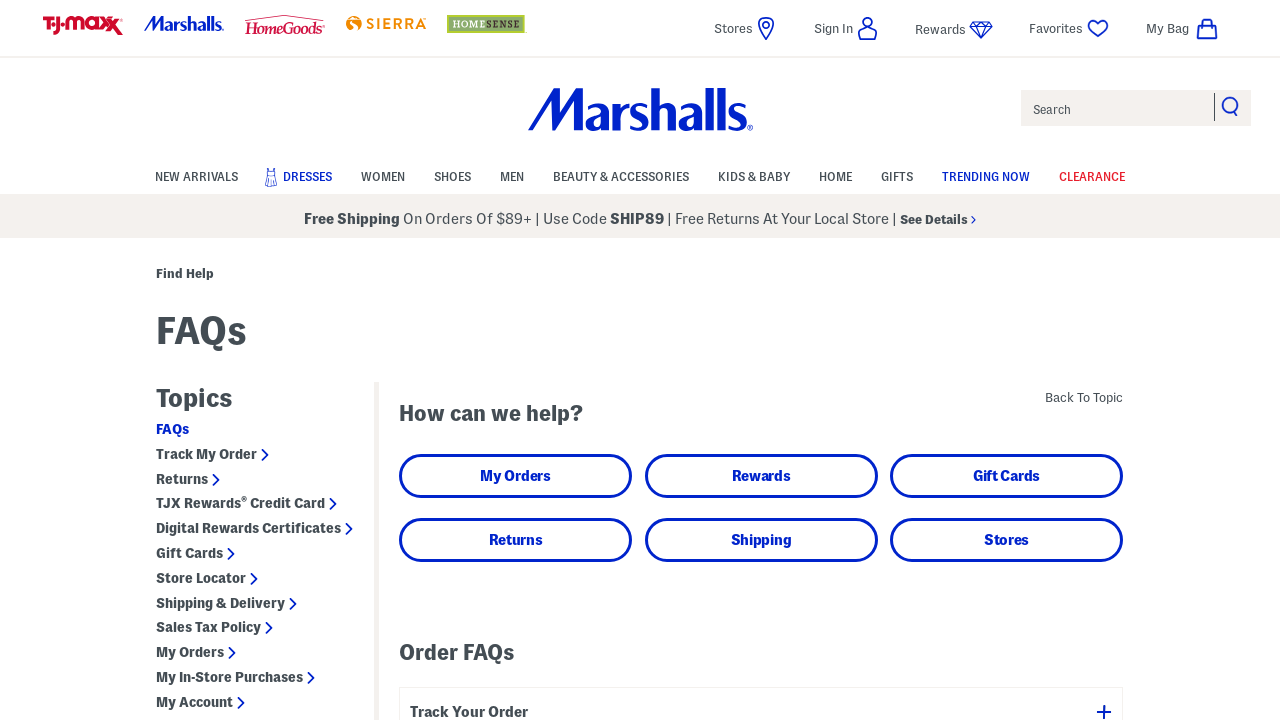

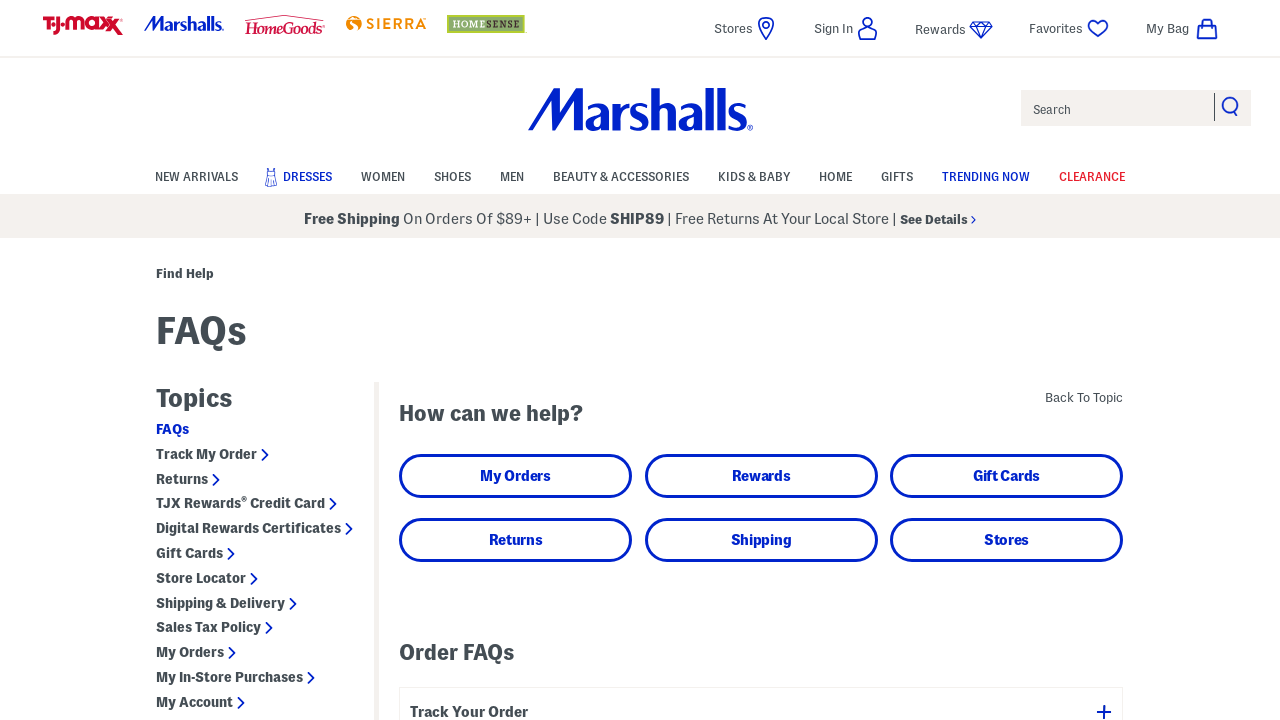